Tests dynamic loading by waiting for "Hello World!" text to become visible after clicking start button

Starting URL: http://the-internet.herokuapp.com/dynamic_loading/2

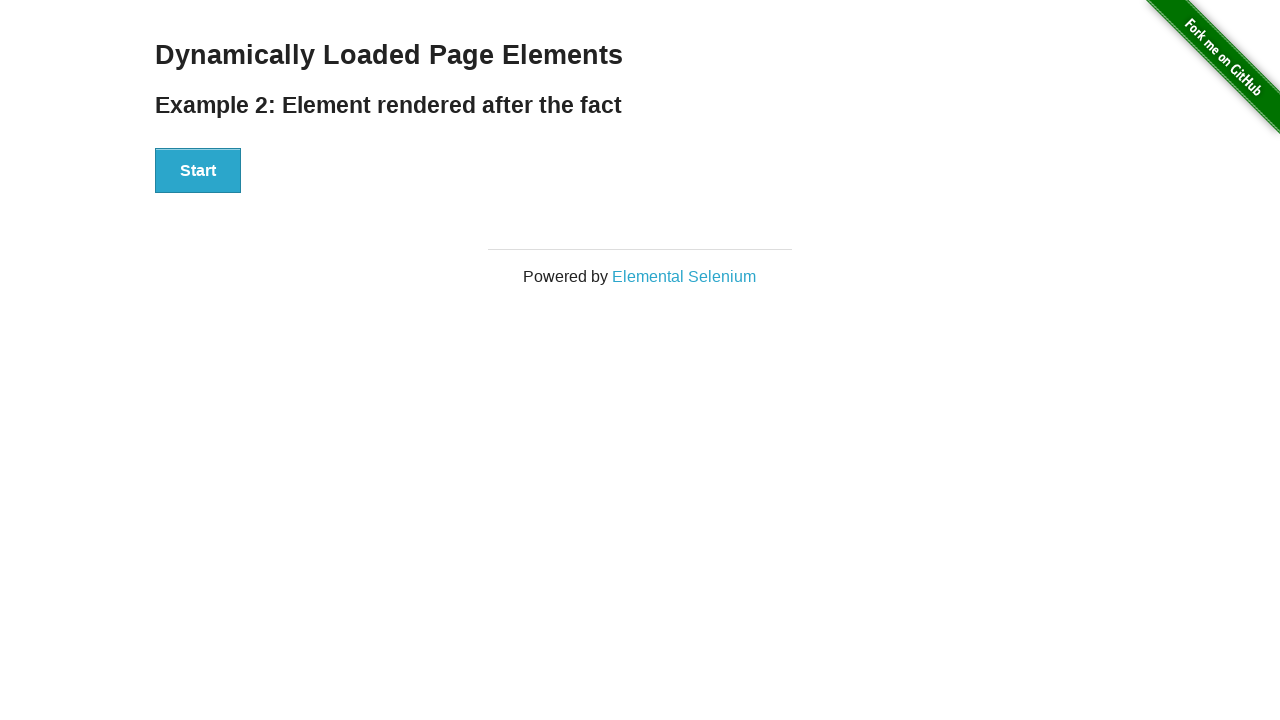

Clicked Start button to trigger dynamic loading at (198, 171) on xpath=//button[contains(text(),'Start')]
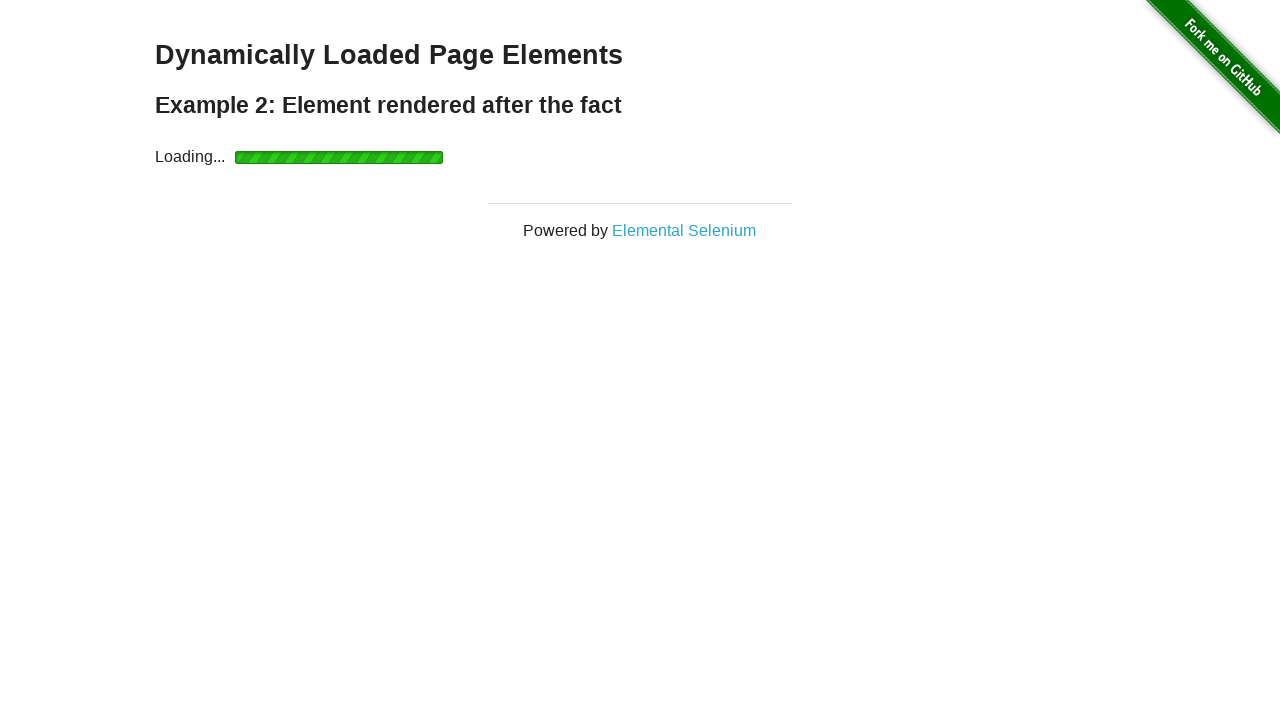

Waited for 'Hello World!' text to become visible after dynamic loading
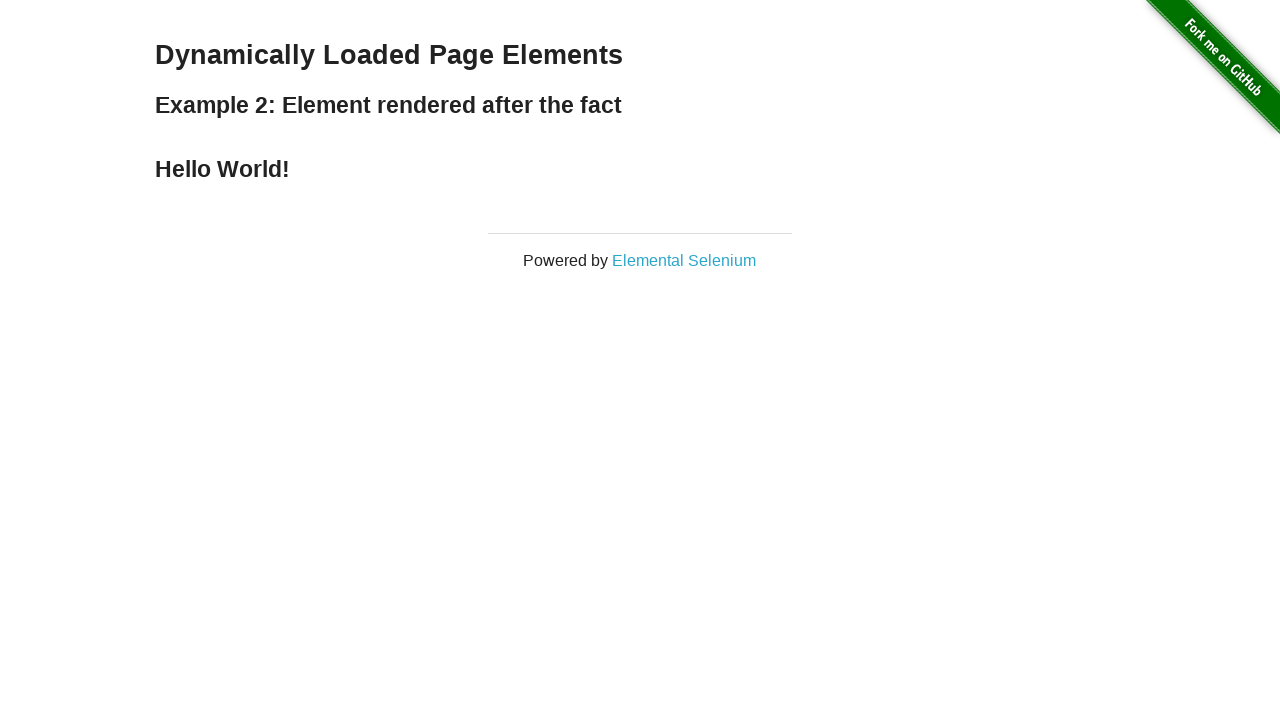

Verified that the text content equals 'Hello World!'
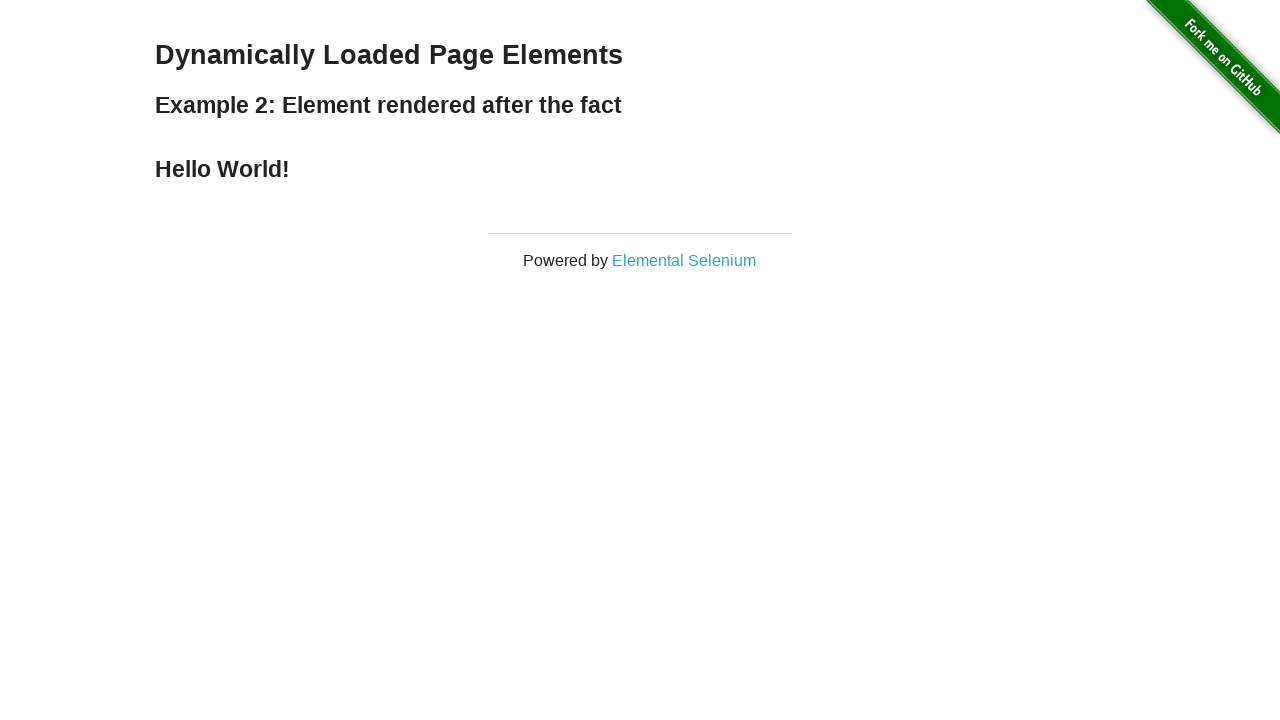

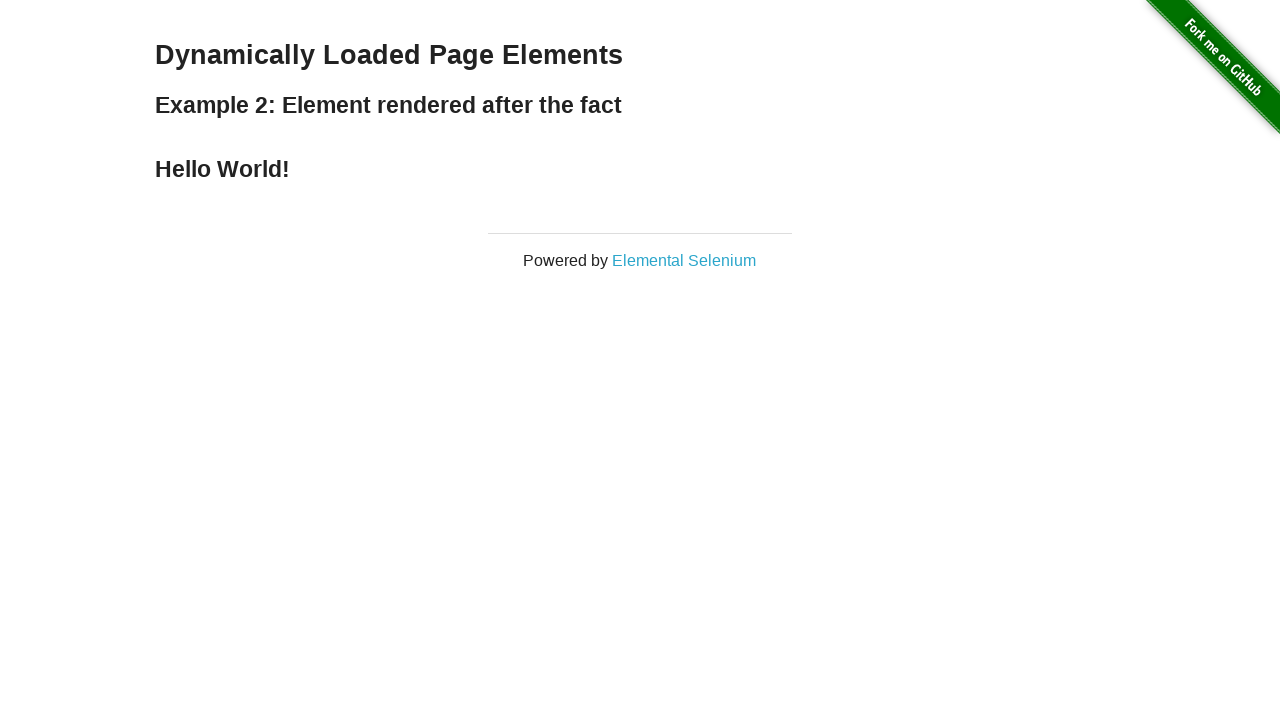